Tests calculator addition with decimal numbers

Starting URL: https://tgadek.bitbucket.io/app/calc/prod/index.html

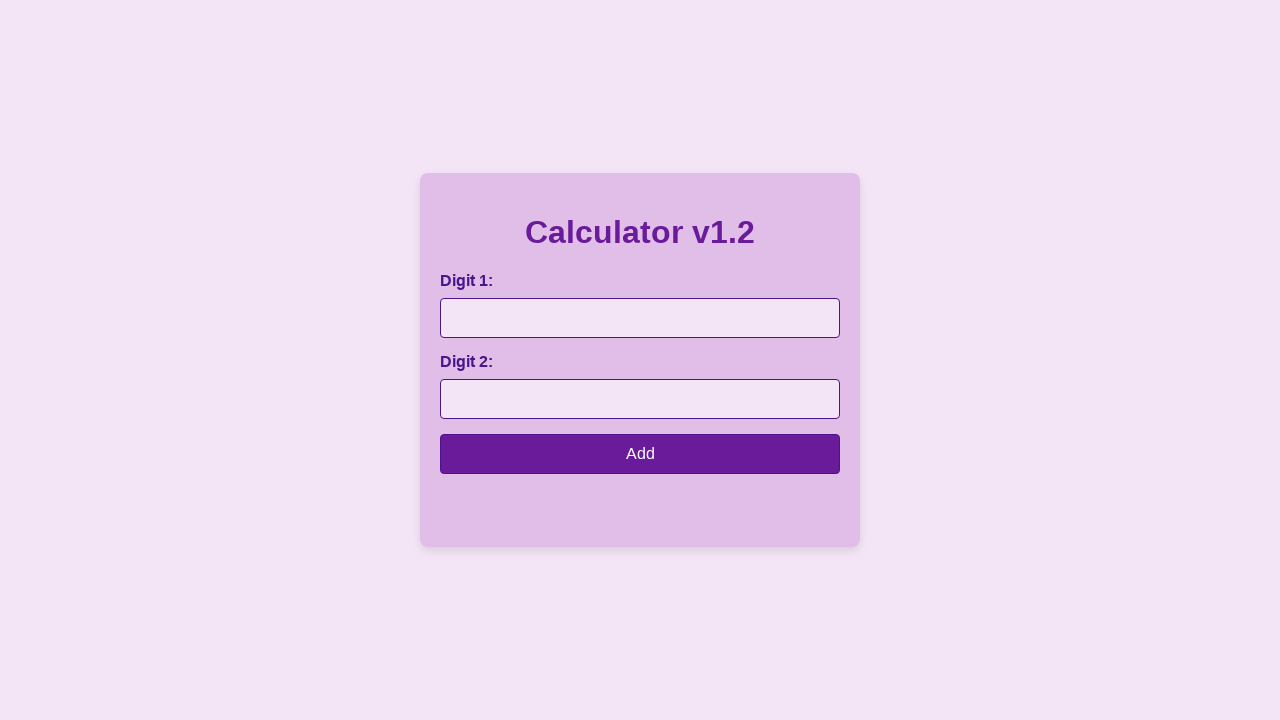

Entered first number '1.3' with decimal point on #number1
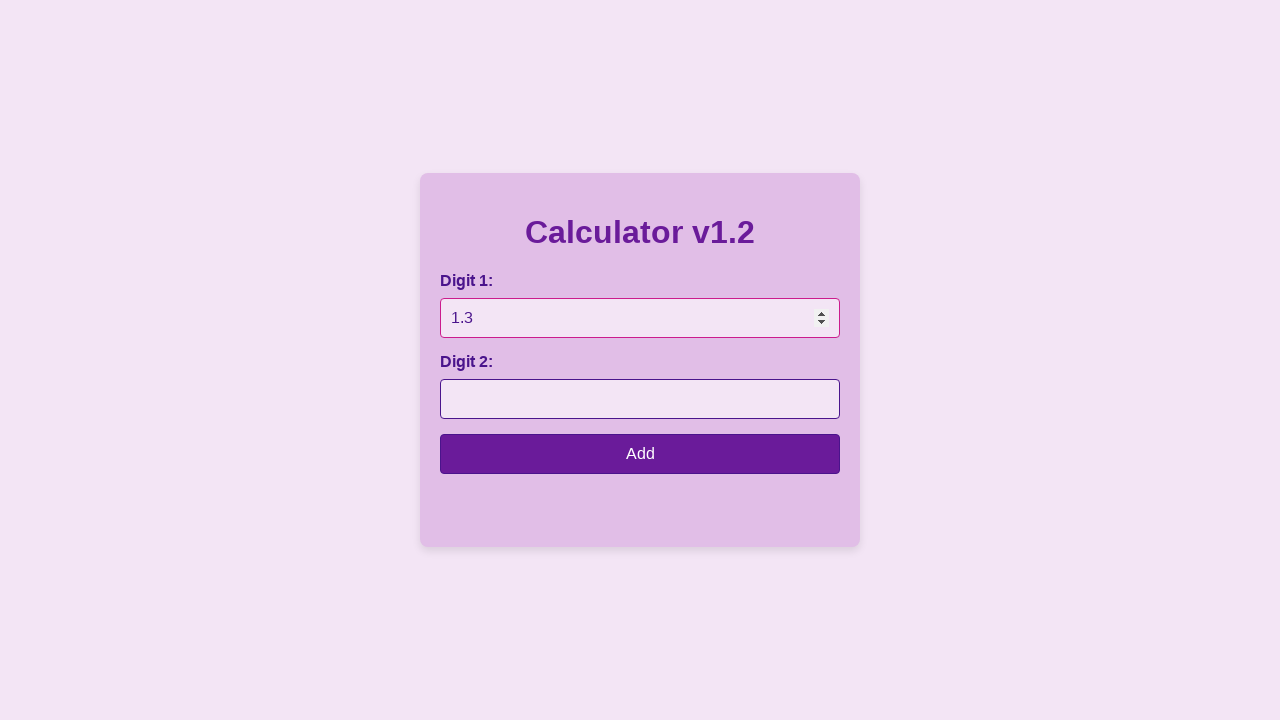

Entered second number '2' on #number2
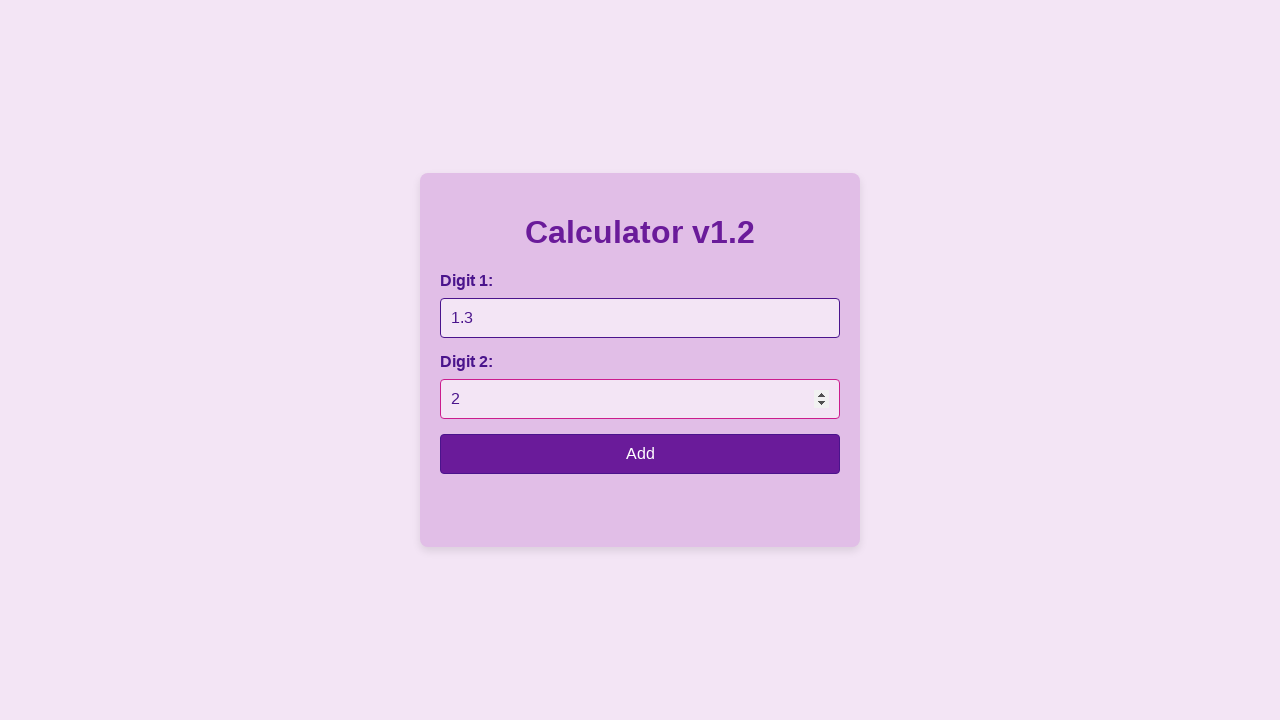

Clicked calculate button at (640, 454) on input[type='button']
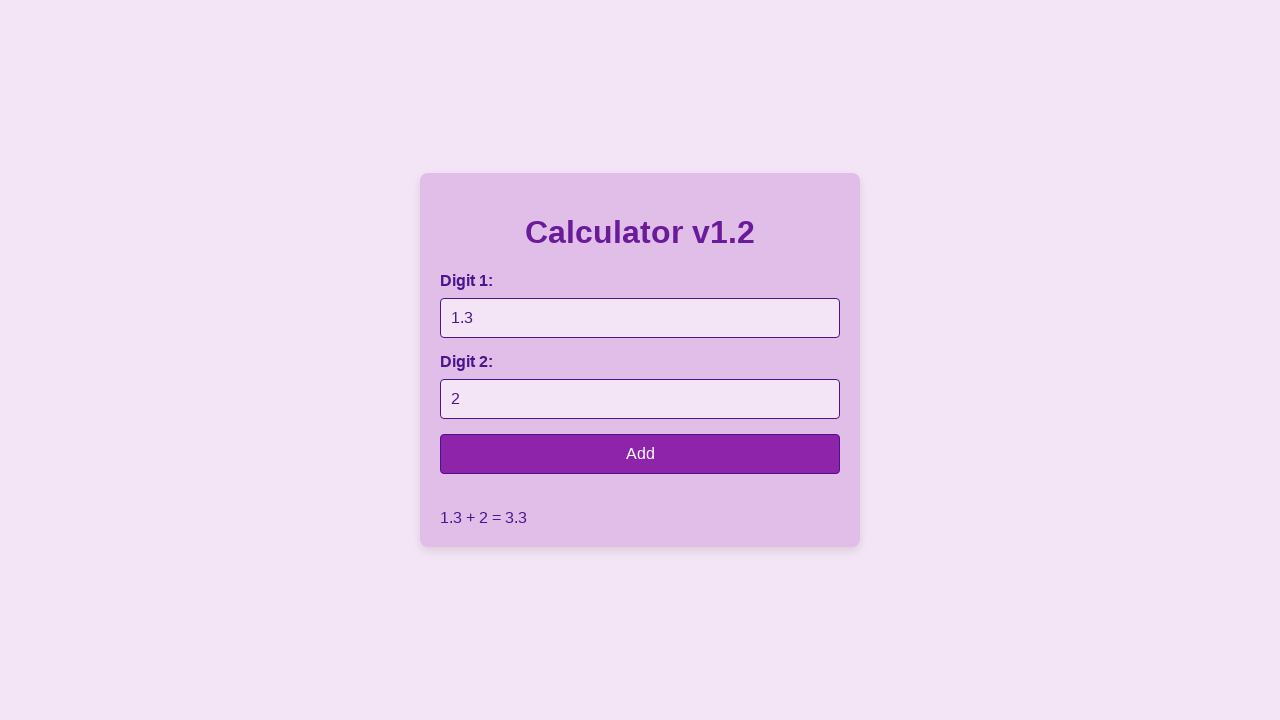

Result element appeared on page
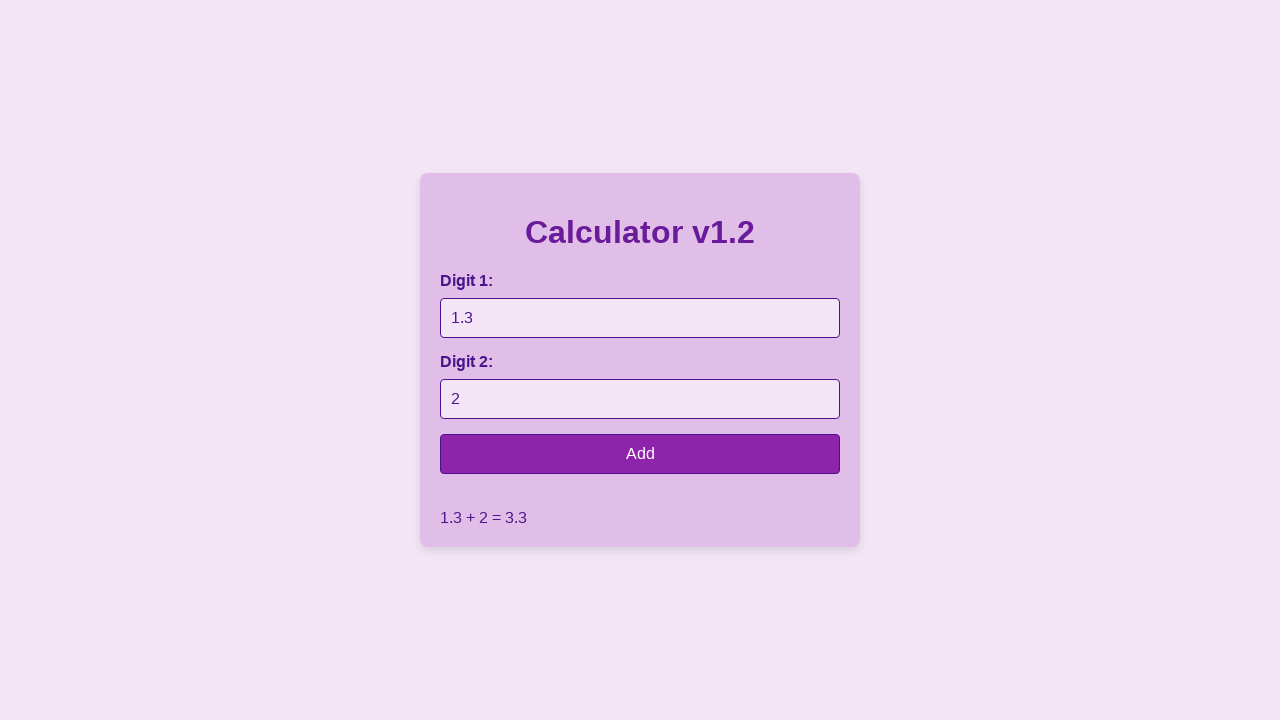

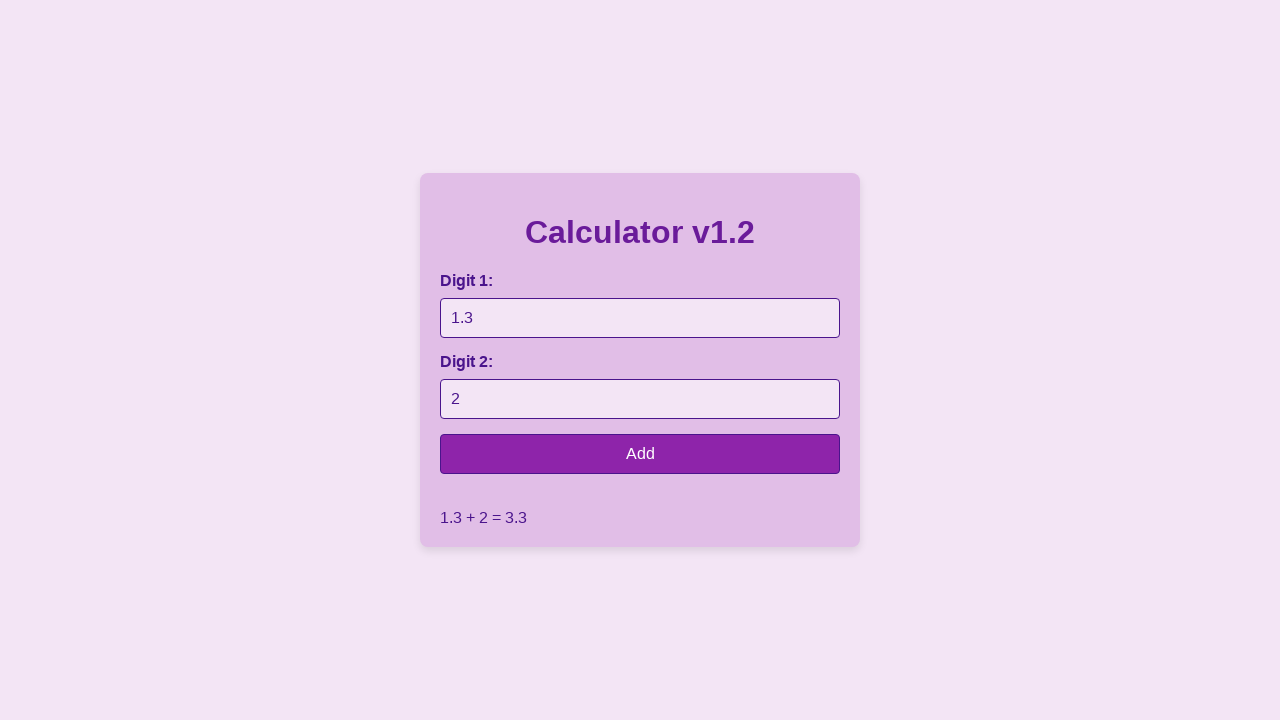